Tests auto-suggestive dropdown functionality by typing a partial country name and selecting from the suggestions that appear

Starting URL: https://rahulshettyacademy.com/dropdownsPractise/

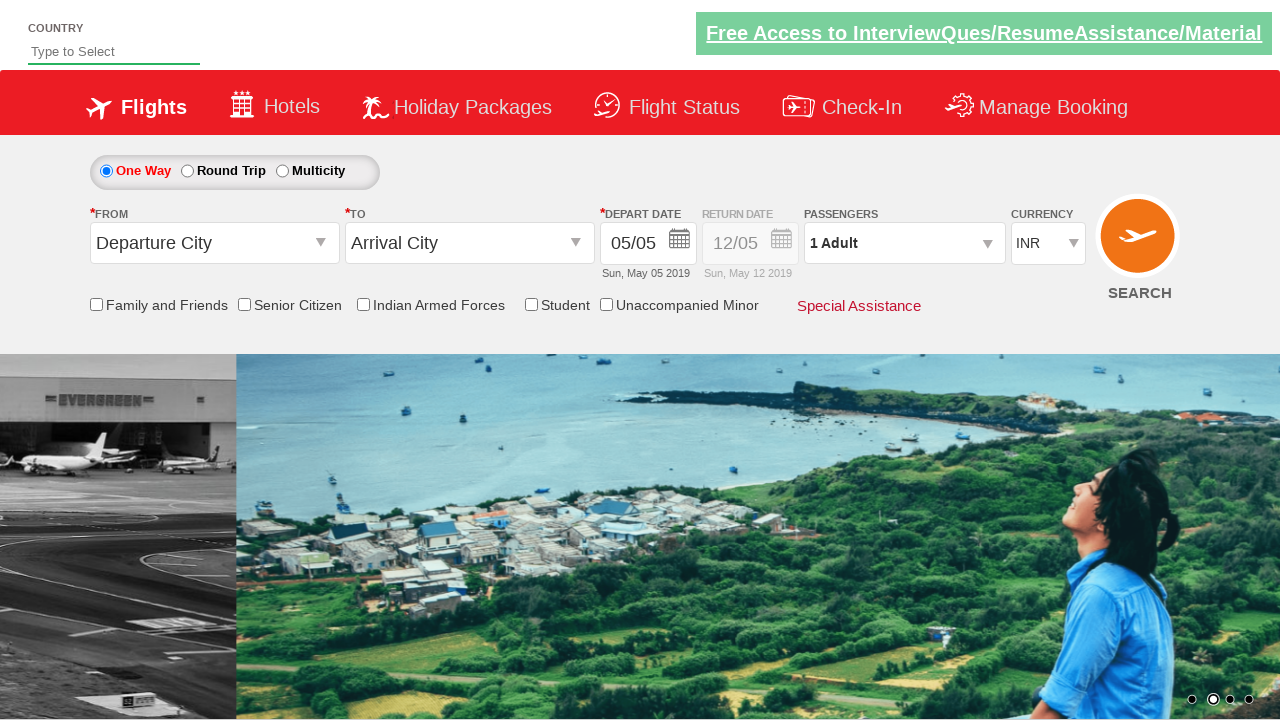

Clicked on the country input field at (114, 52) on input.inputs.ui-autocomplete-input
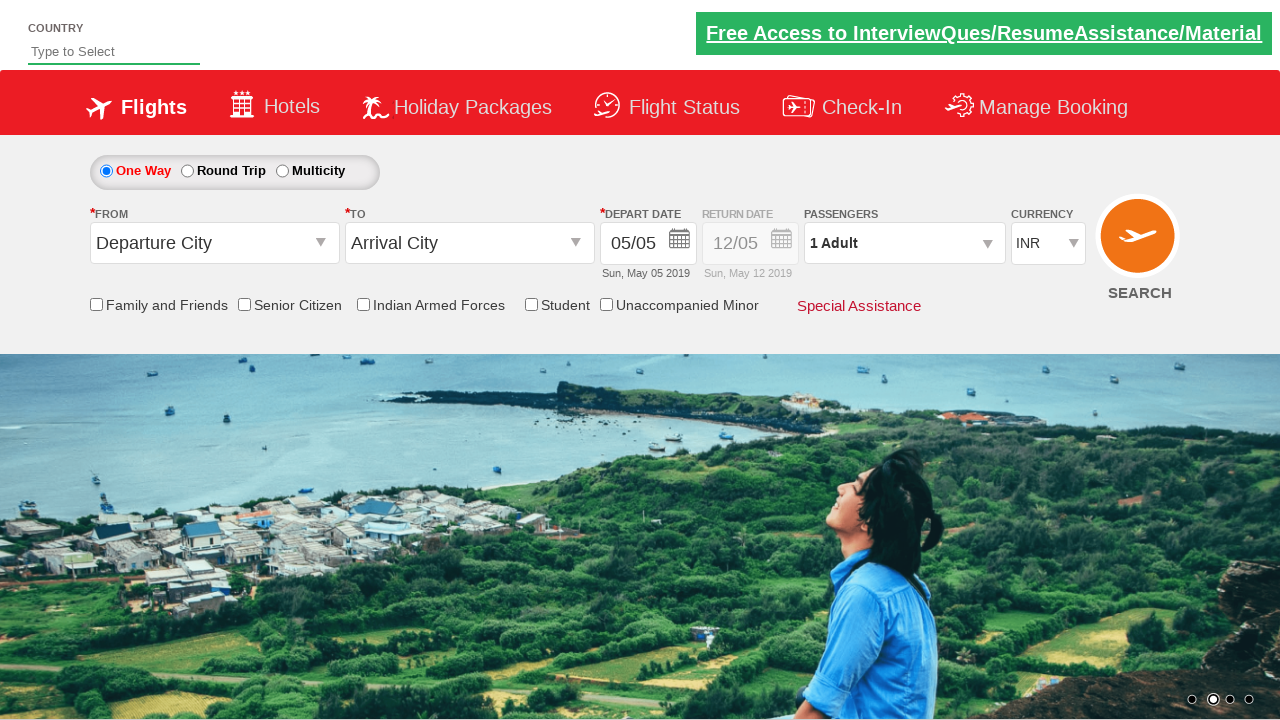

Typed 'ind' in the country input field to trigger suggestions on input.inputs.ui-autocomplete-input
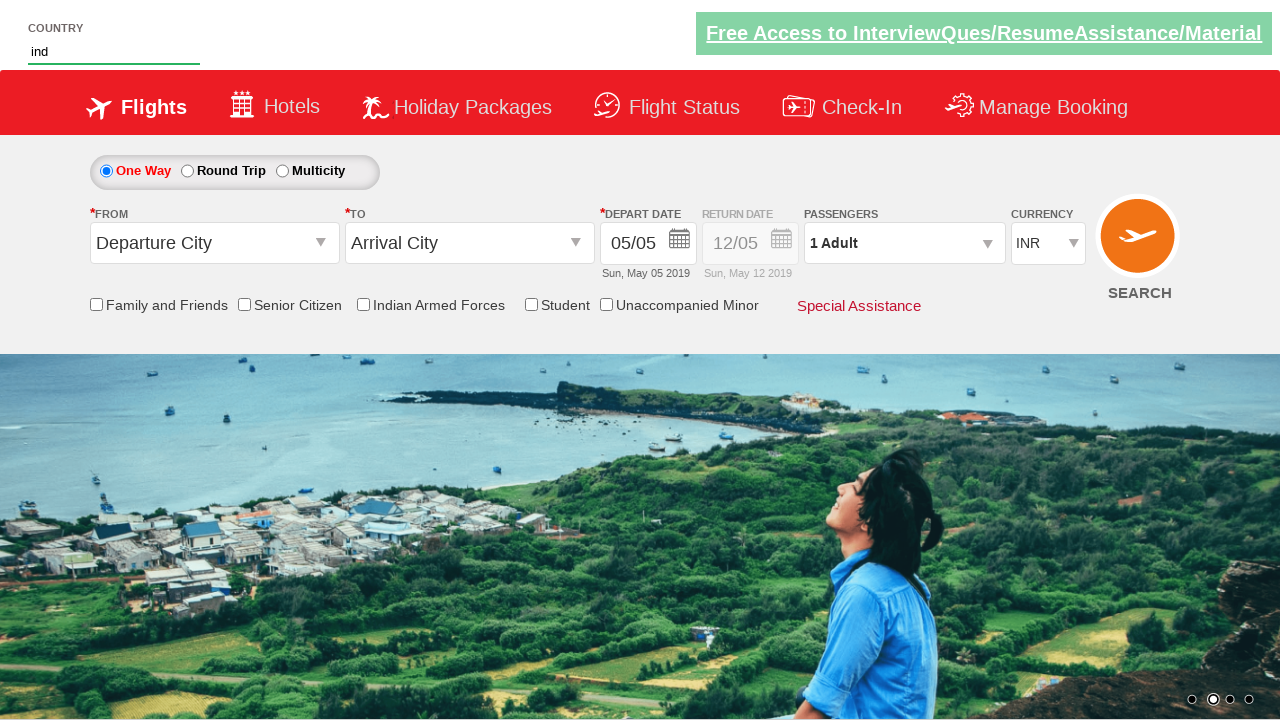

Auto-suggestive dropdown appeared with country suggestions
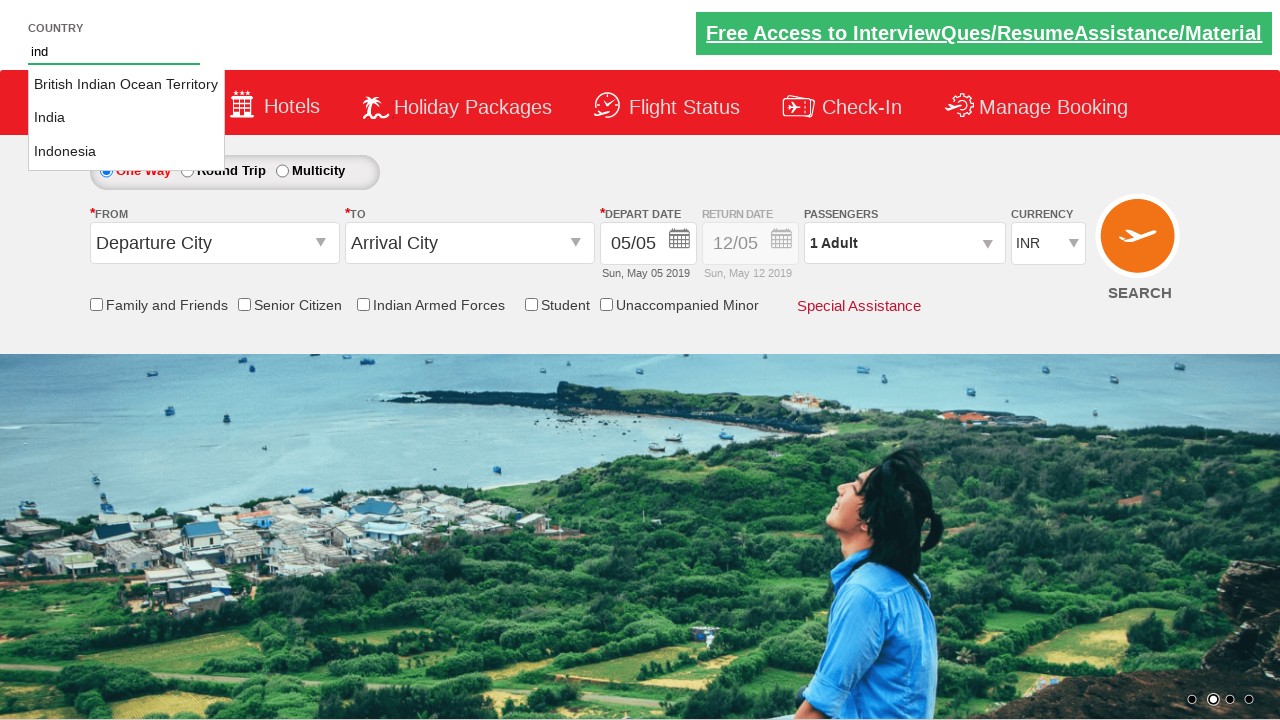

Retrieved all suggestion items from the dropdown
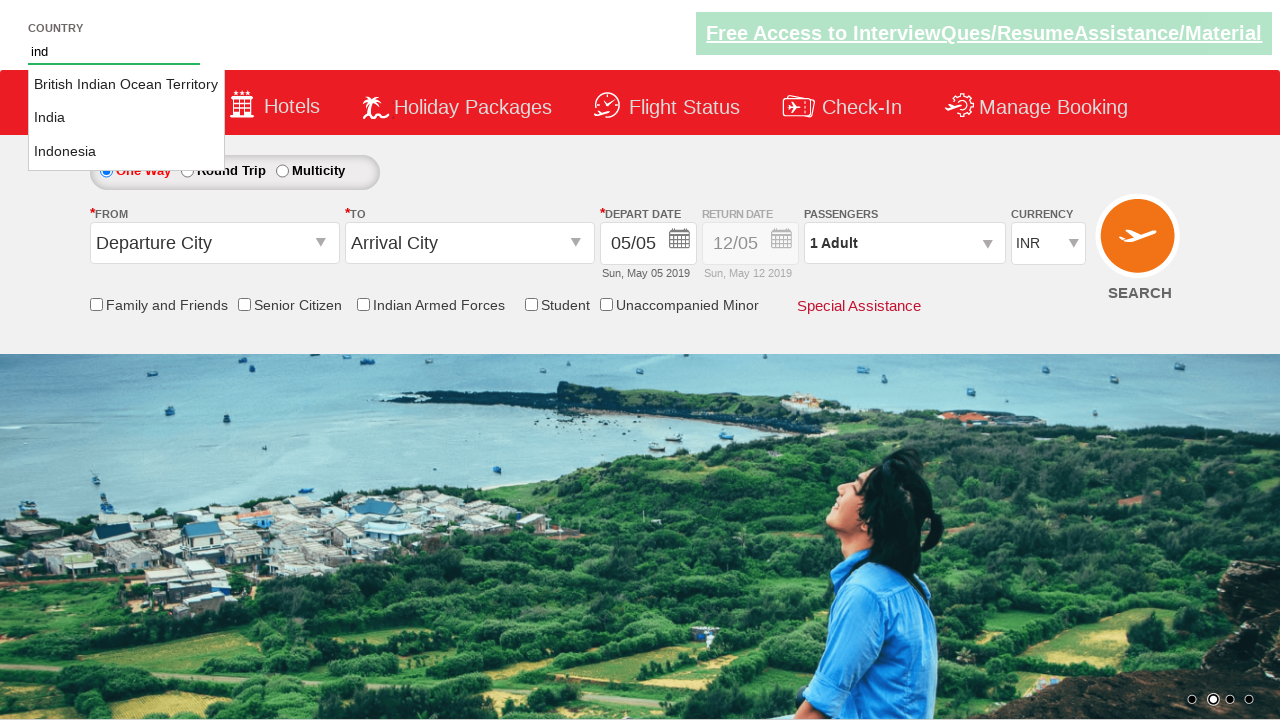

Selected 'India' from the auto-suggestive dropdown at (126, 118) on a.ui-corner-all >> nth=1
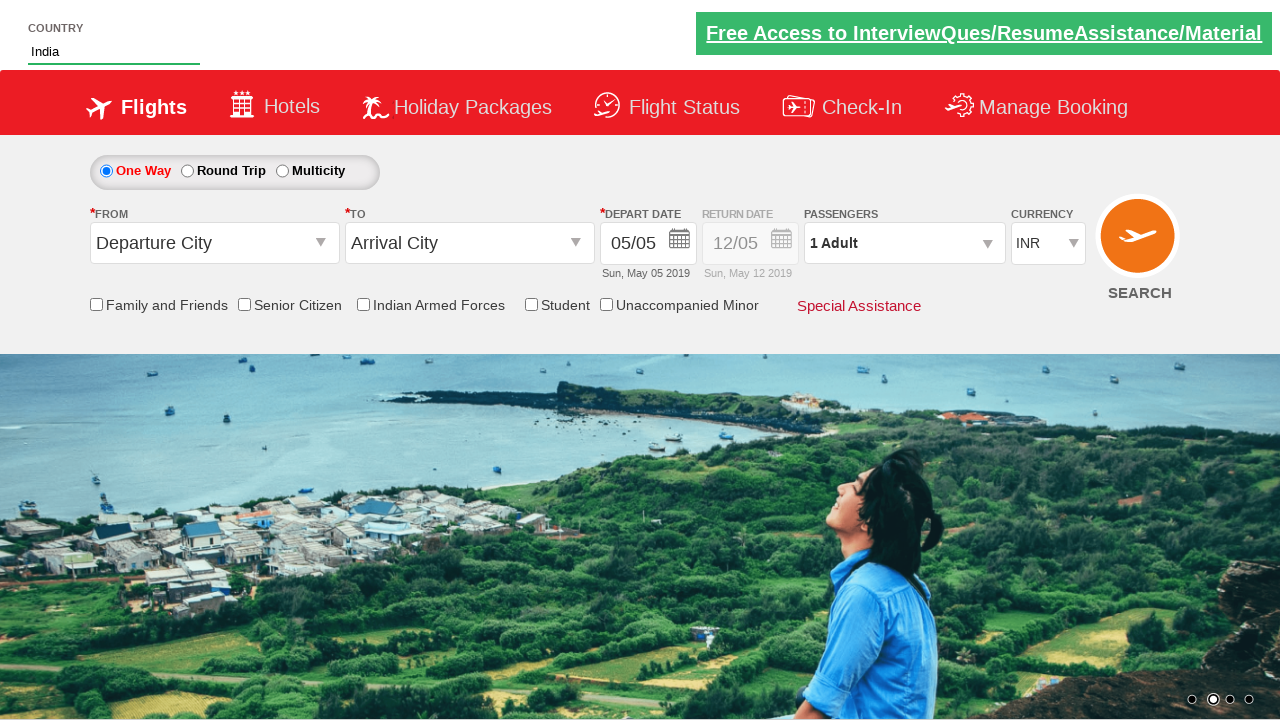

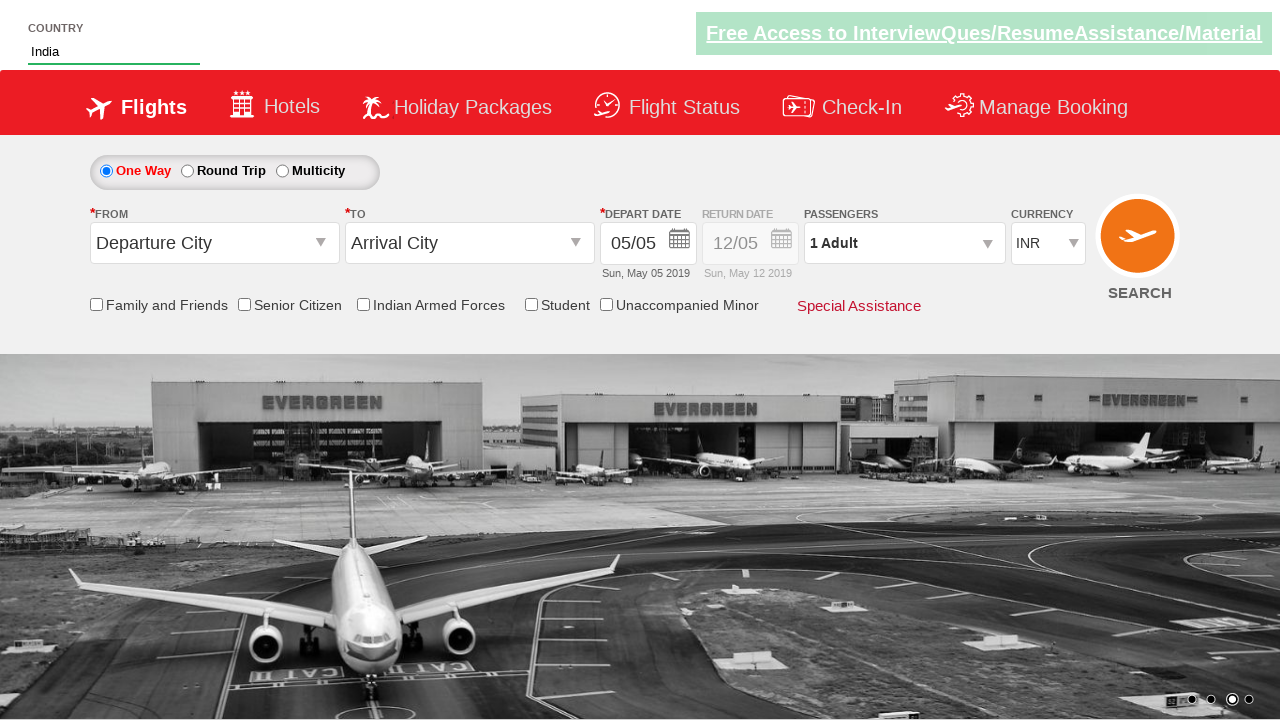